Tests a registration/enquiry form by filling in personal details including name, address, email, phone, gender, hobbies, language, skills, and password fields.

Starting URL: https://www.omrbranch.com/apitestingtraininginchennaiomr

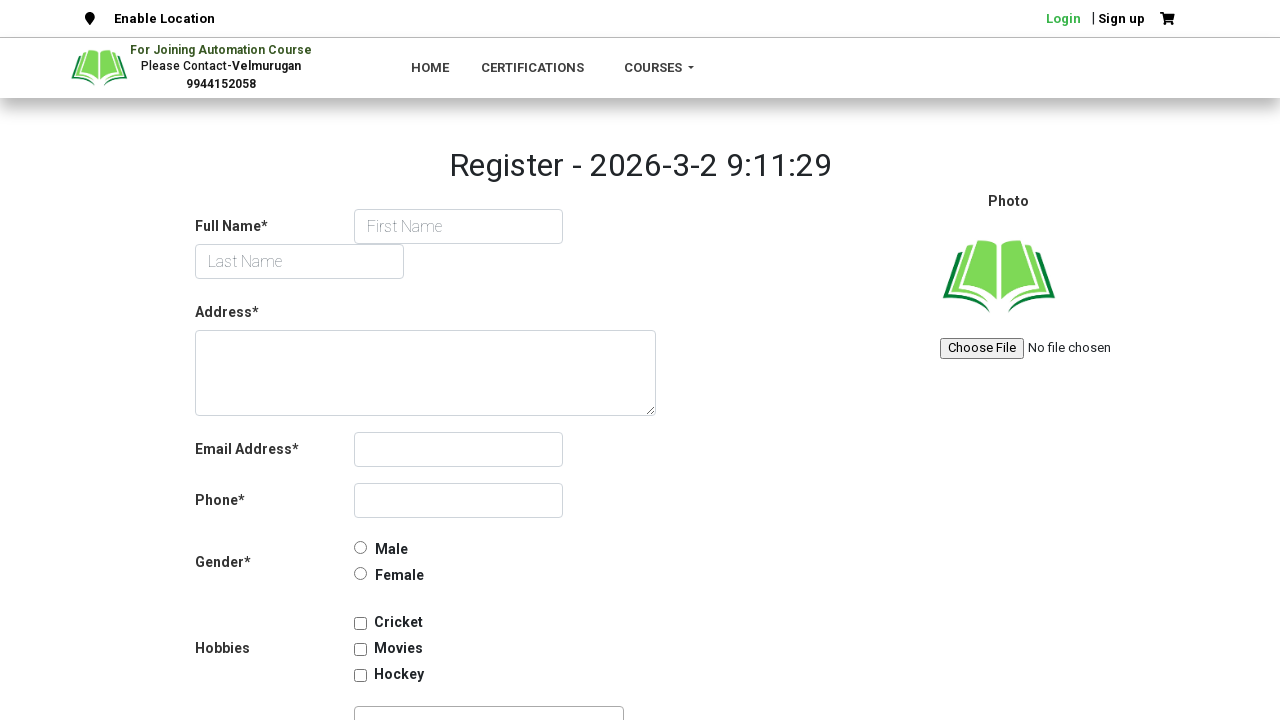

Registration form loaded and first name field is visible
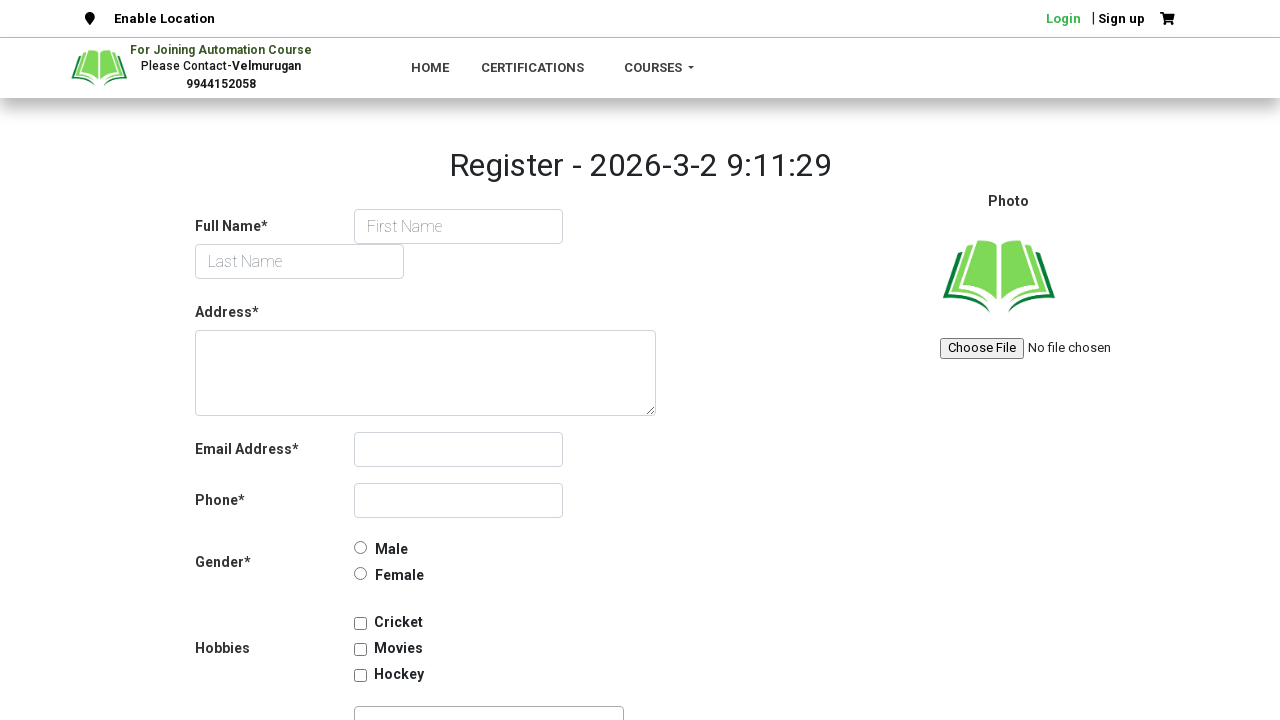

Filled first name field with 'Rajesh' on #first_name
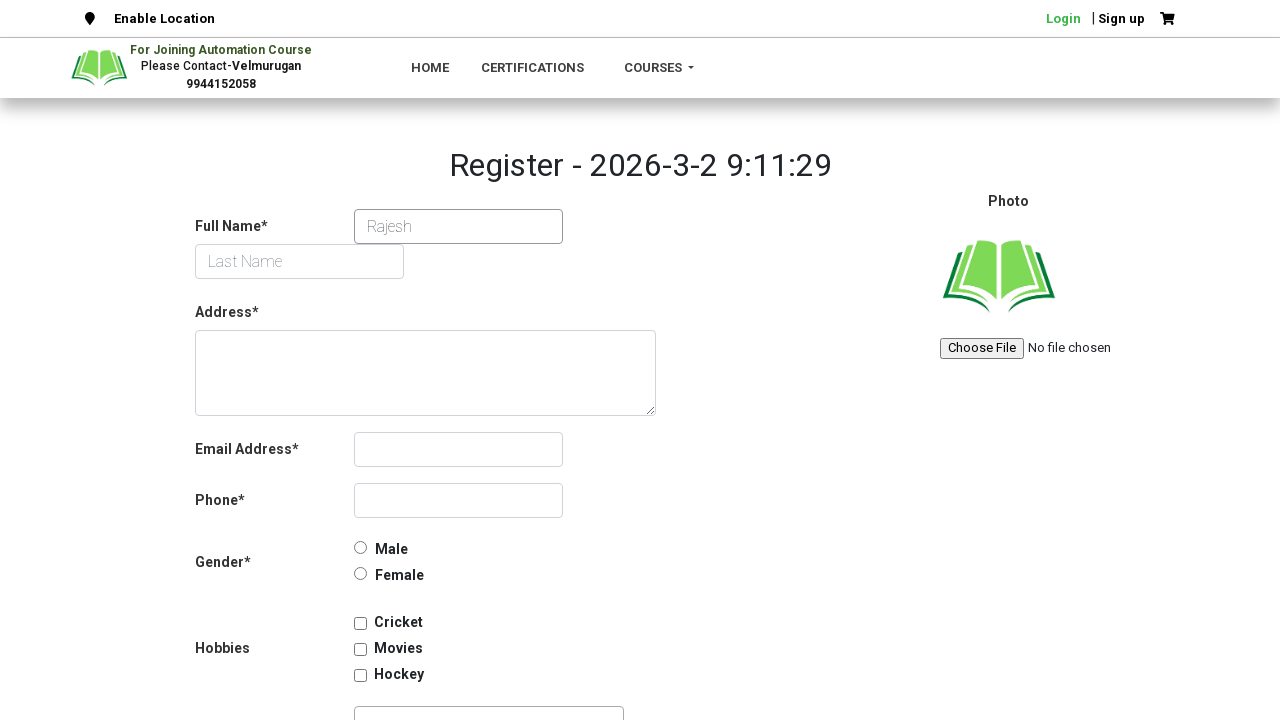

Filled last name field with 'Kumar' on #last_name
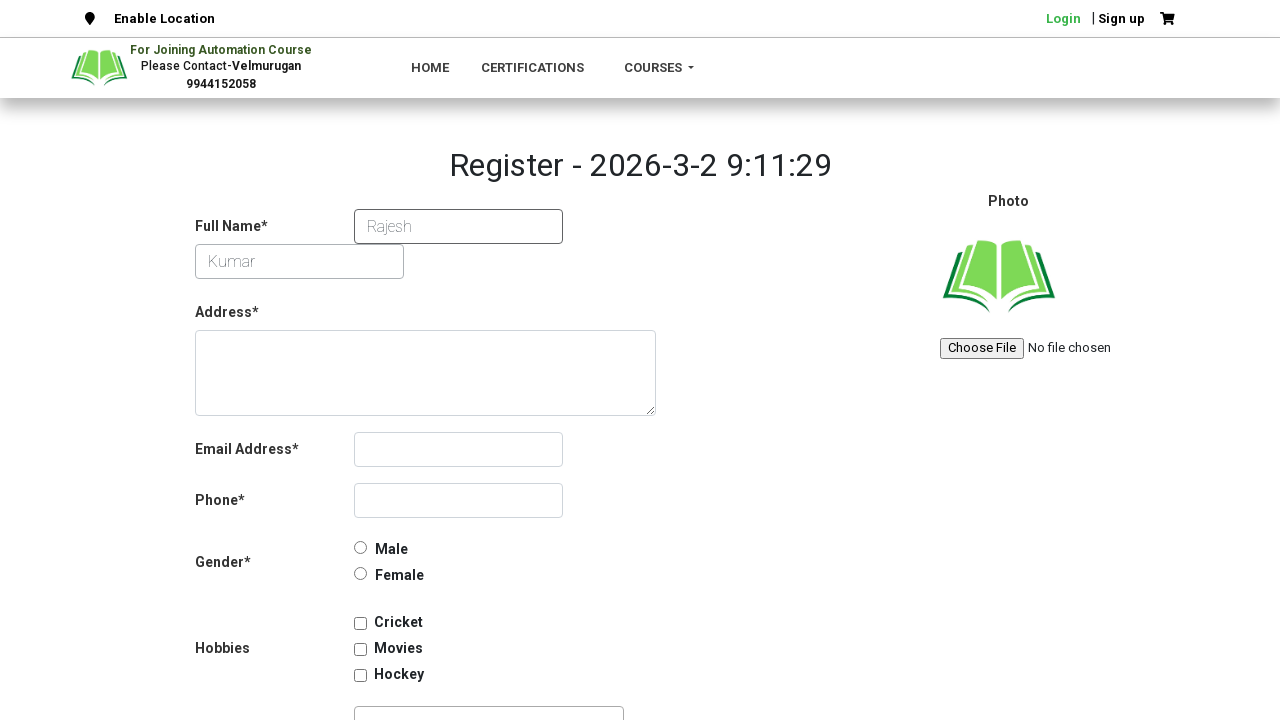

Filled address field with 'Mumbai, Maharashtra' on textarea.form-control.address
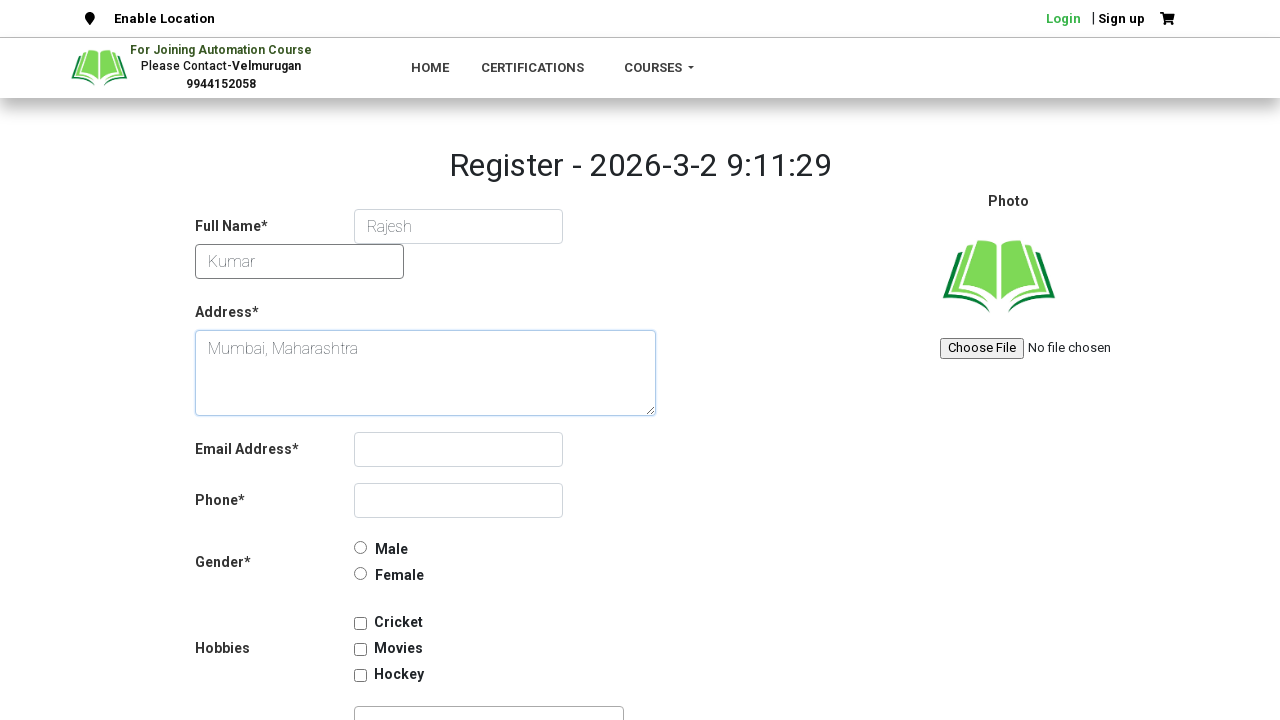

Filled email field with 'rajesh.kumar@example.com' on #email
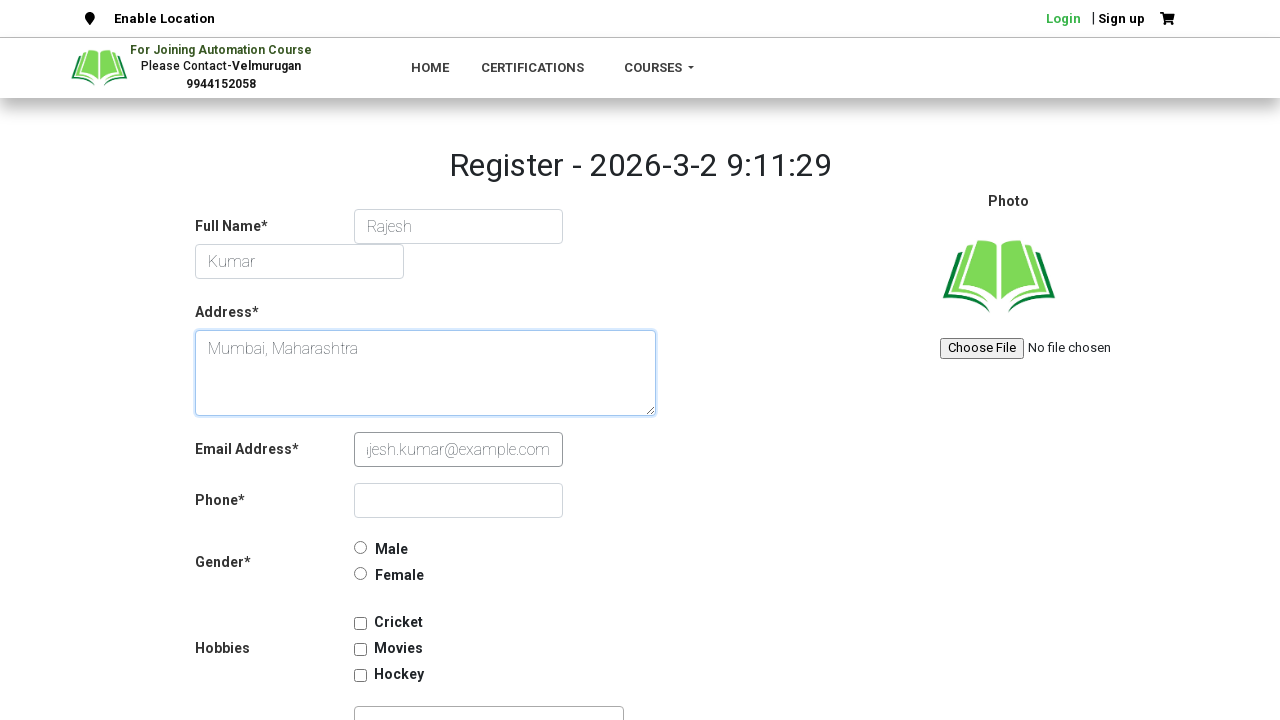

Filled phone number field with '9876543210' on #phone
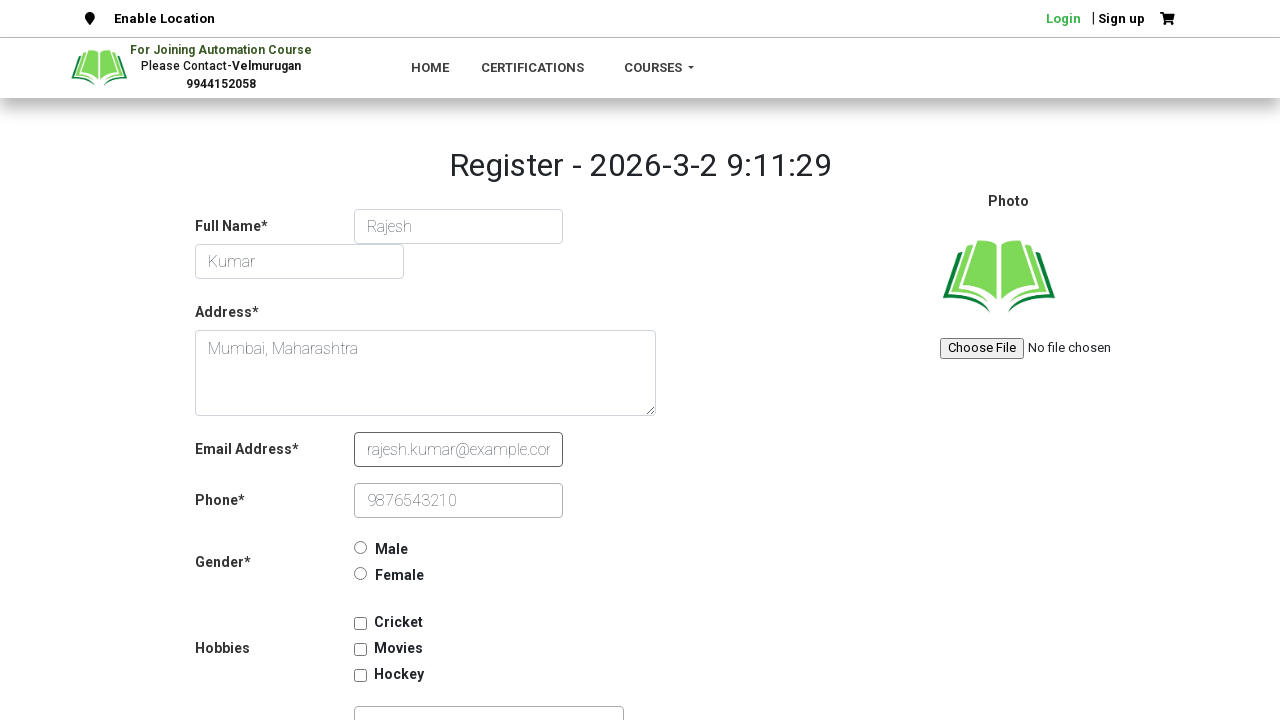

Selected gender as Female at (389, 575) on (//div[@class='form-check form-check-inline check-radio pl-0'])[2]
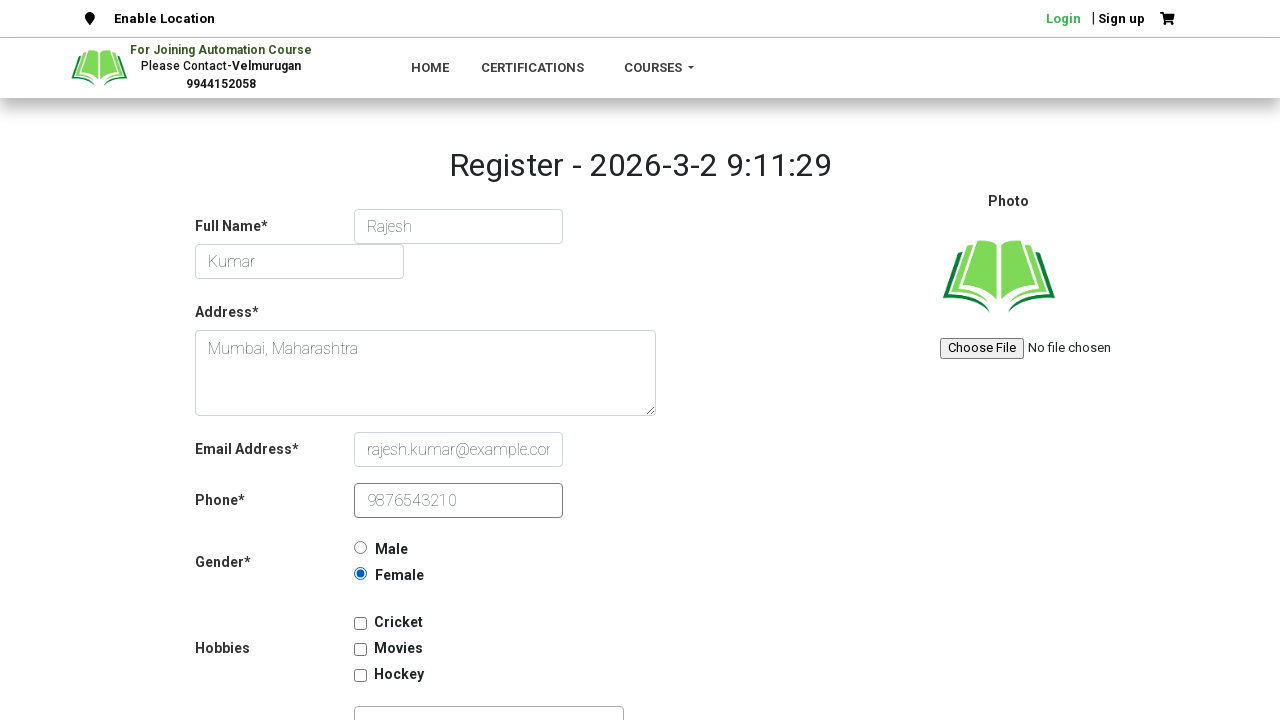

Checked Movie hobby checkbox at (360, 649) on #checkbox-movie
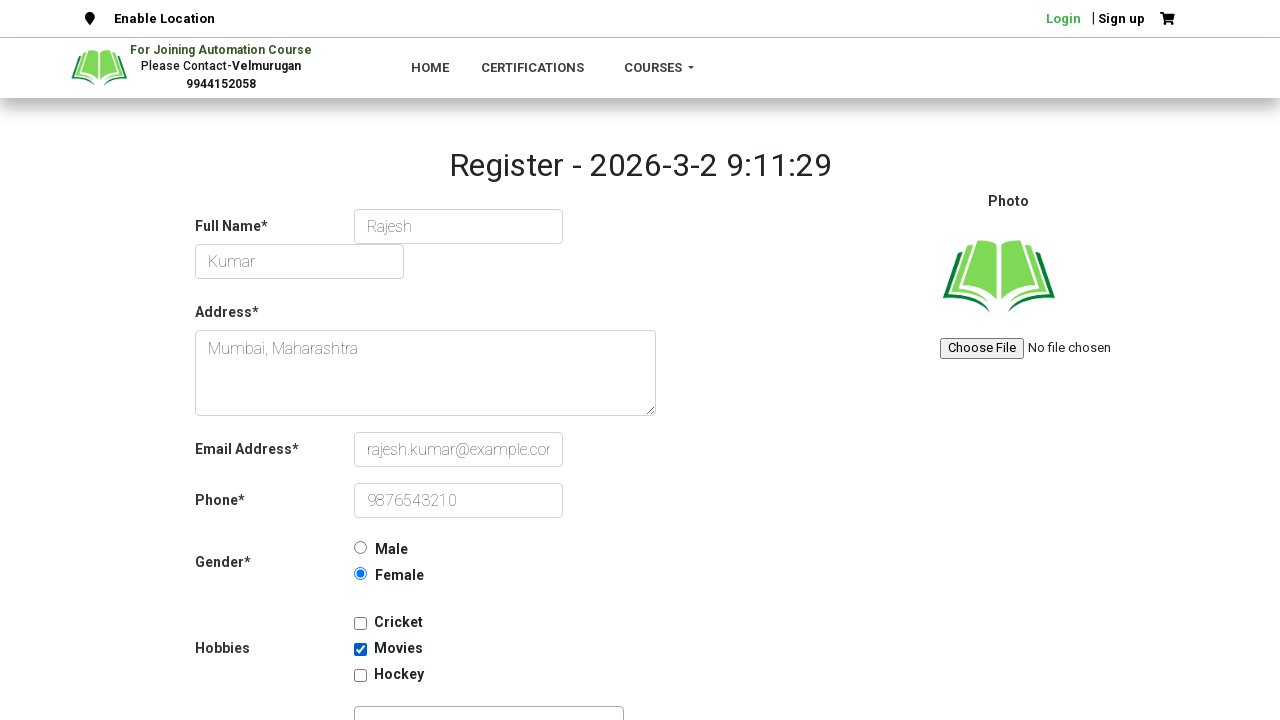

Checked Cricket hobby checkbox at (360, 623) on #checkbox-cricket
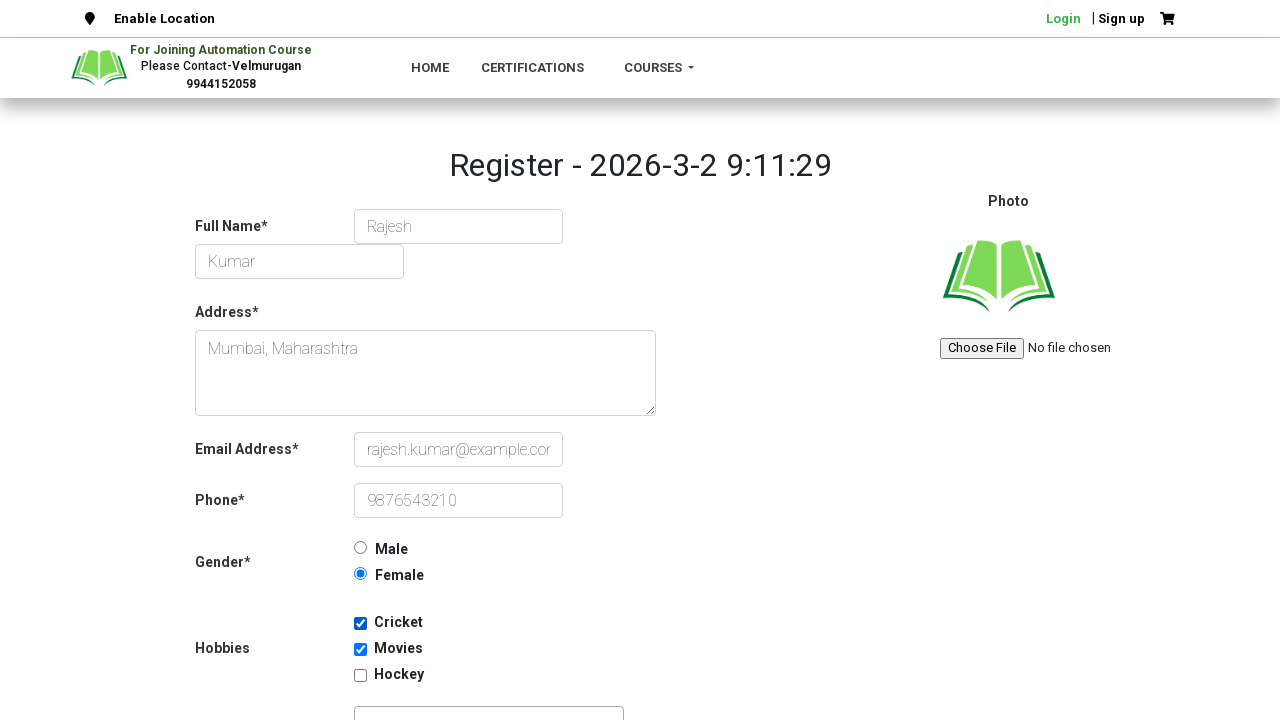

Filled language field with 'Python' on textarea.select2-search__field
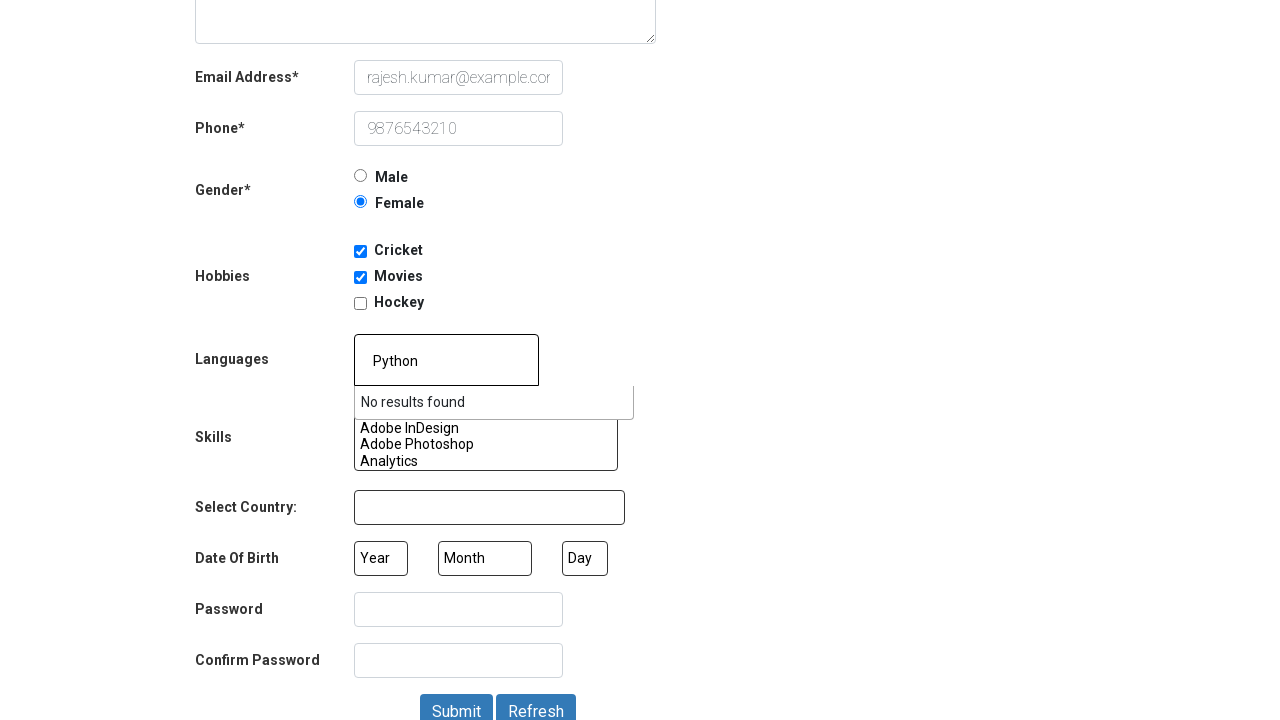

Selected Documentation skill at (481, 436) on xpath=//option[@value='Documentation']
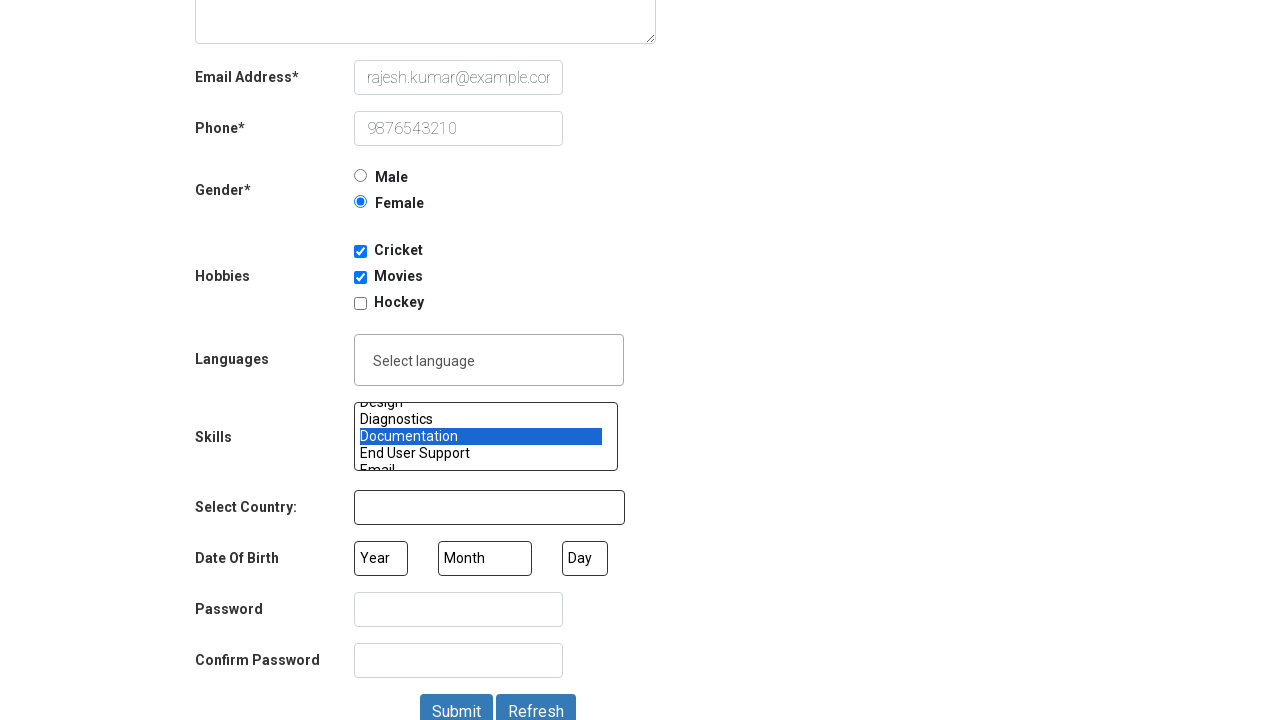

Filled password field with secure password on #password
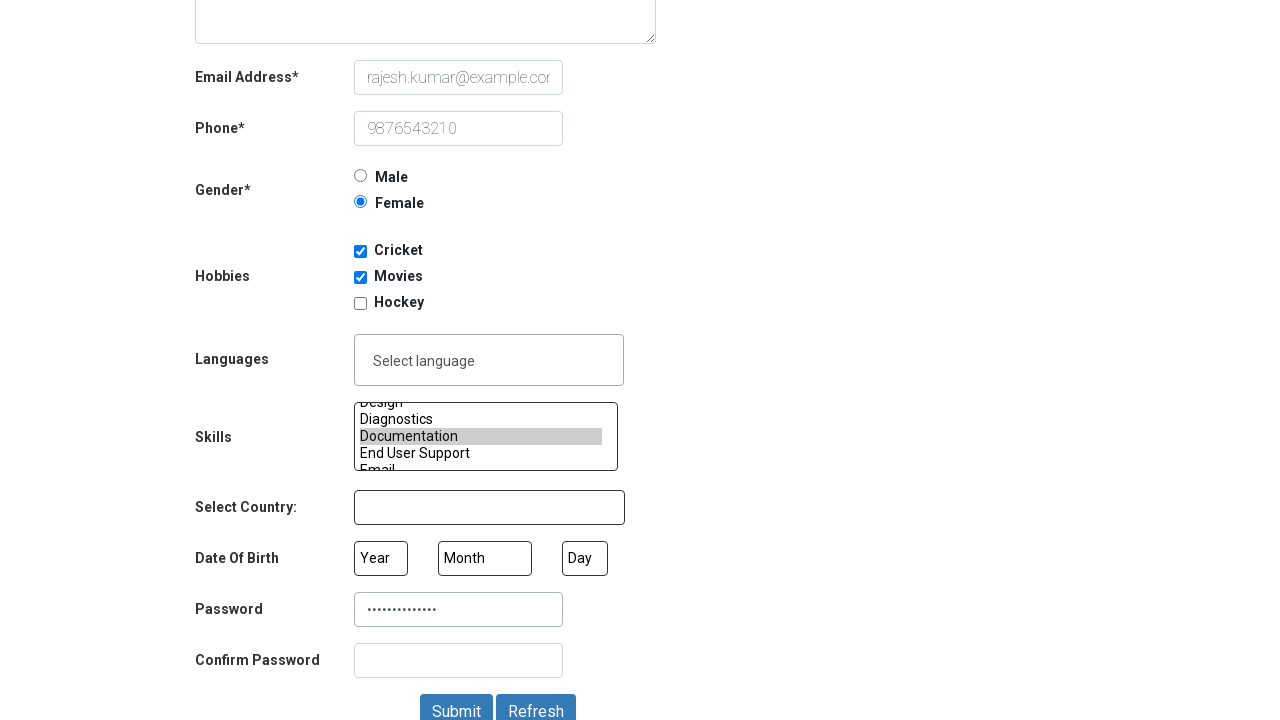

Filled confirm password field with matching password on #confirm-password
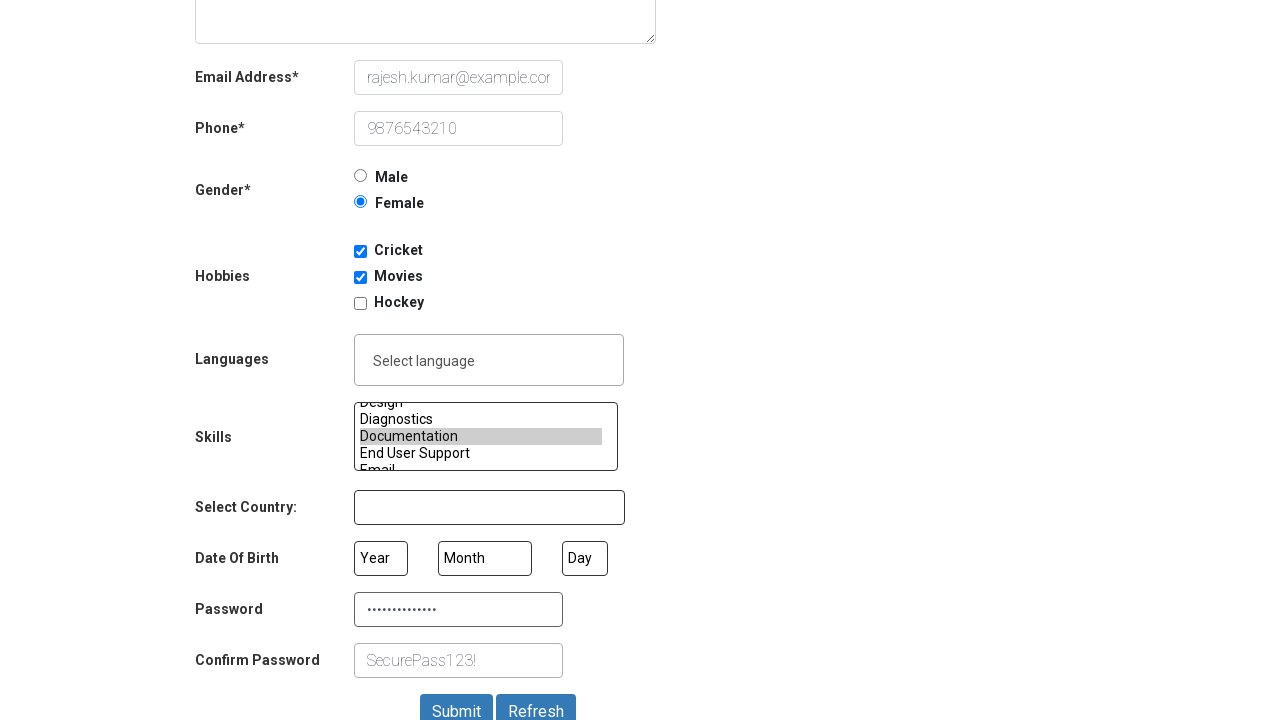

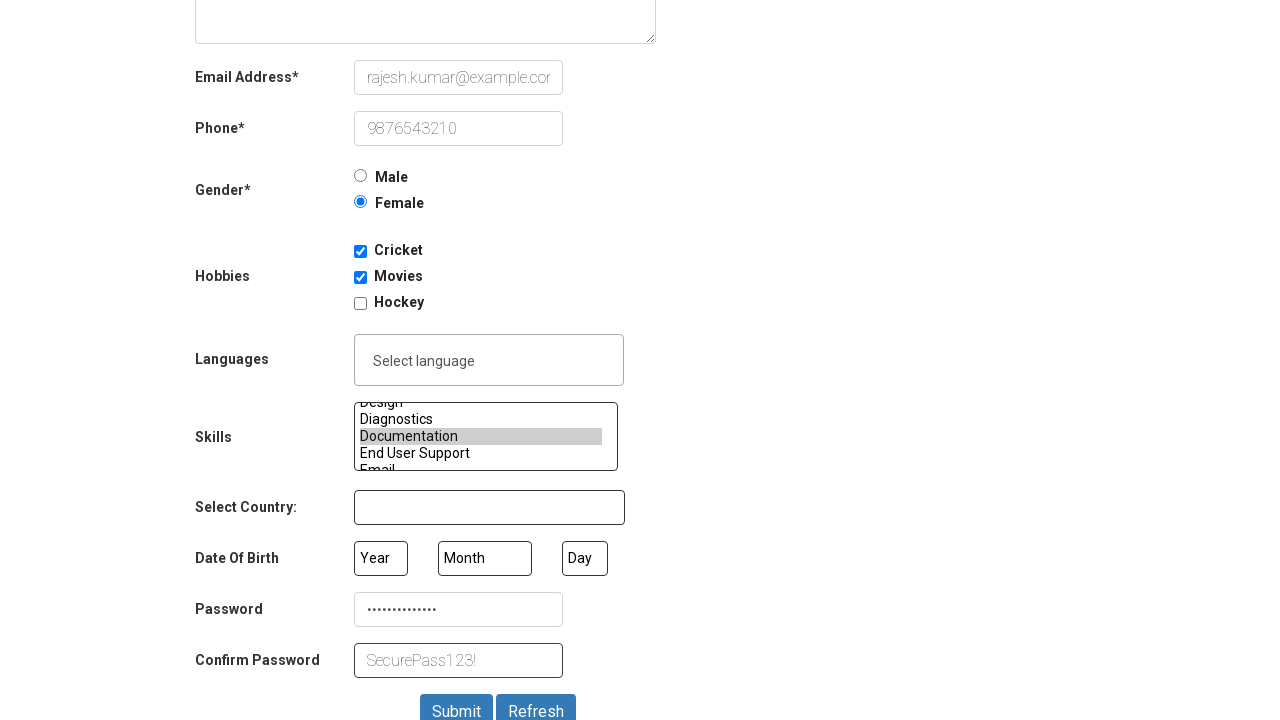